Tests displaying jQuery Growl notification messages on a page by dynamically loading jQuery and jQuery Growl library via JavaScript execution, then triggering notification displays.

Starting URL: http://the-internet.herokuapp.com

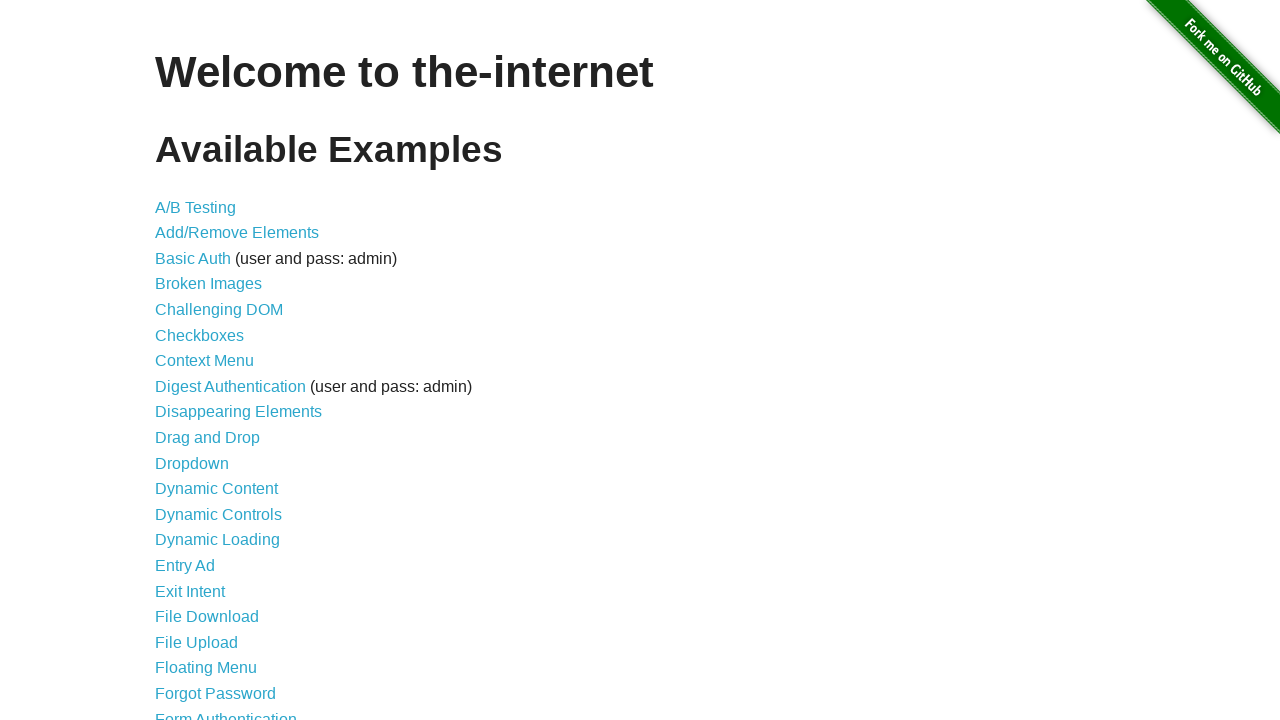

Injected jQuery library into page if not already present
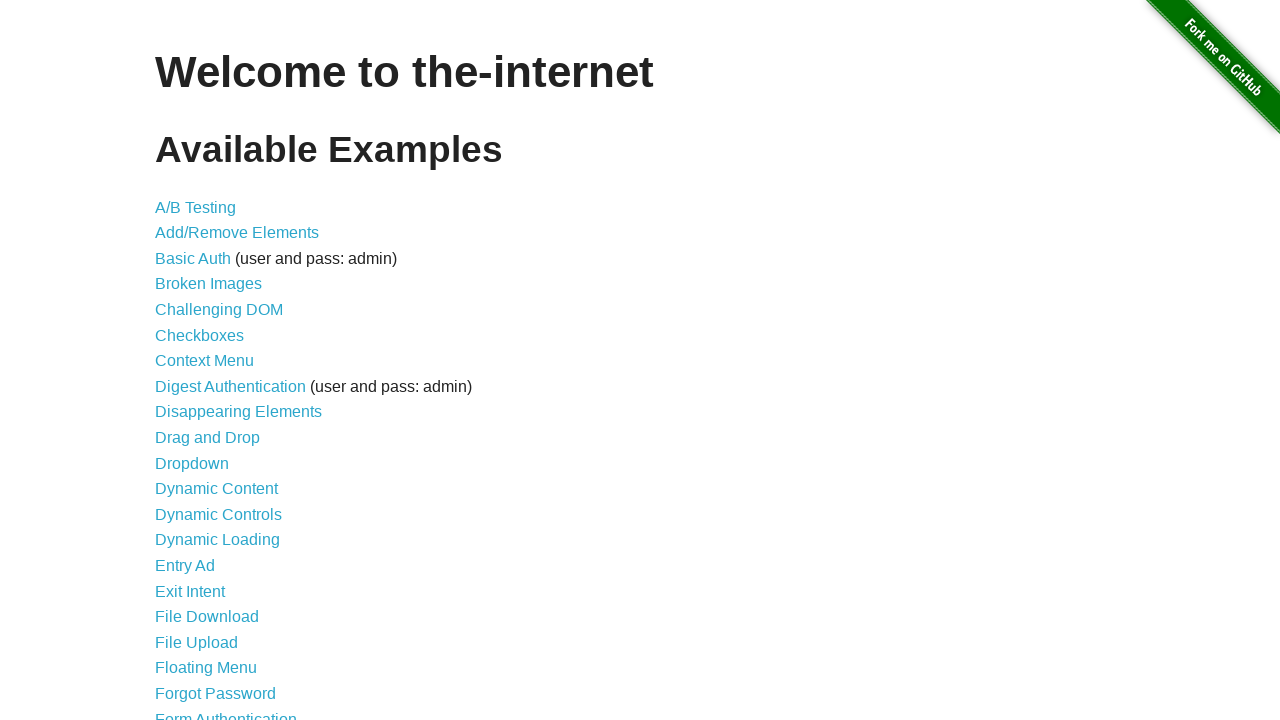

Confirmed jQuery library loaded successfully
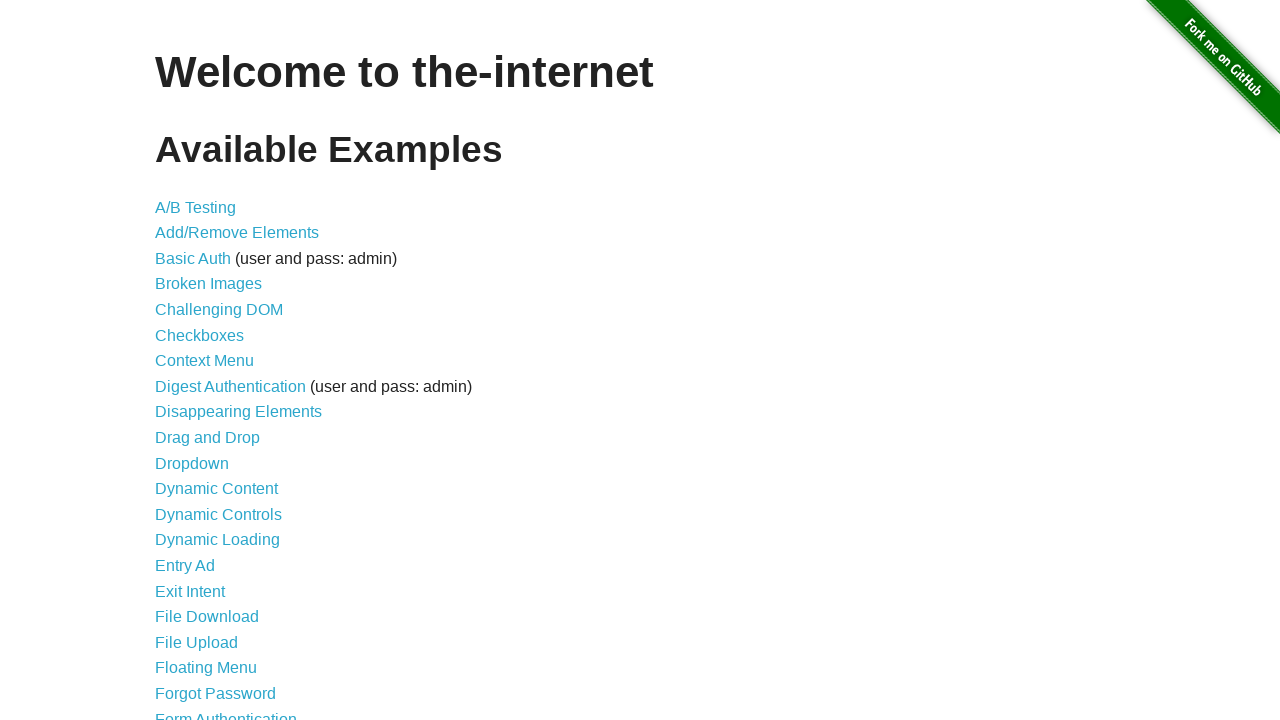

Loaded jQuery Growl library script
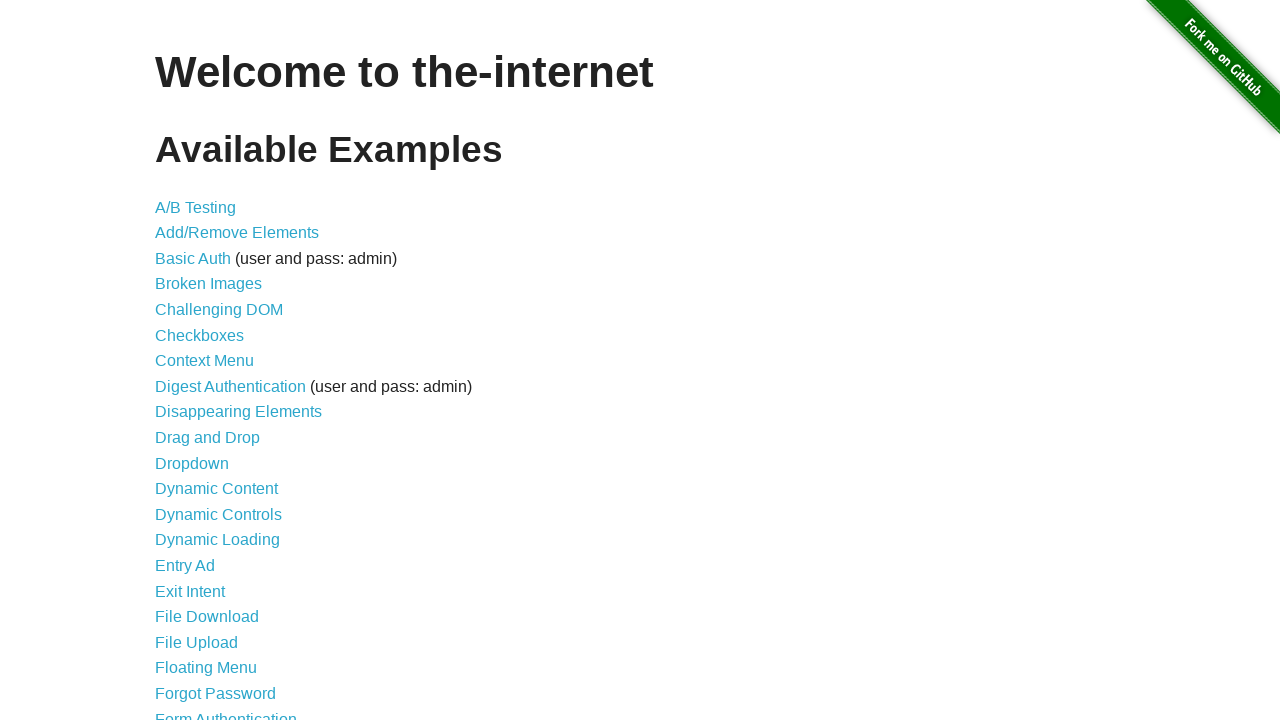

Added jQuery Growl CSS stylesheet to page
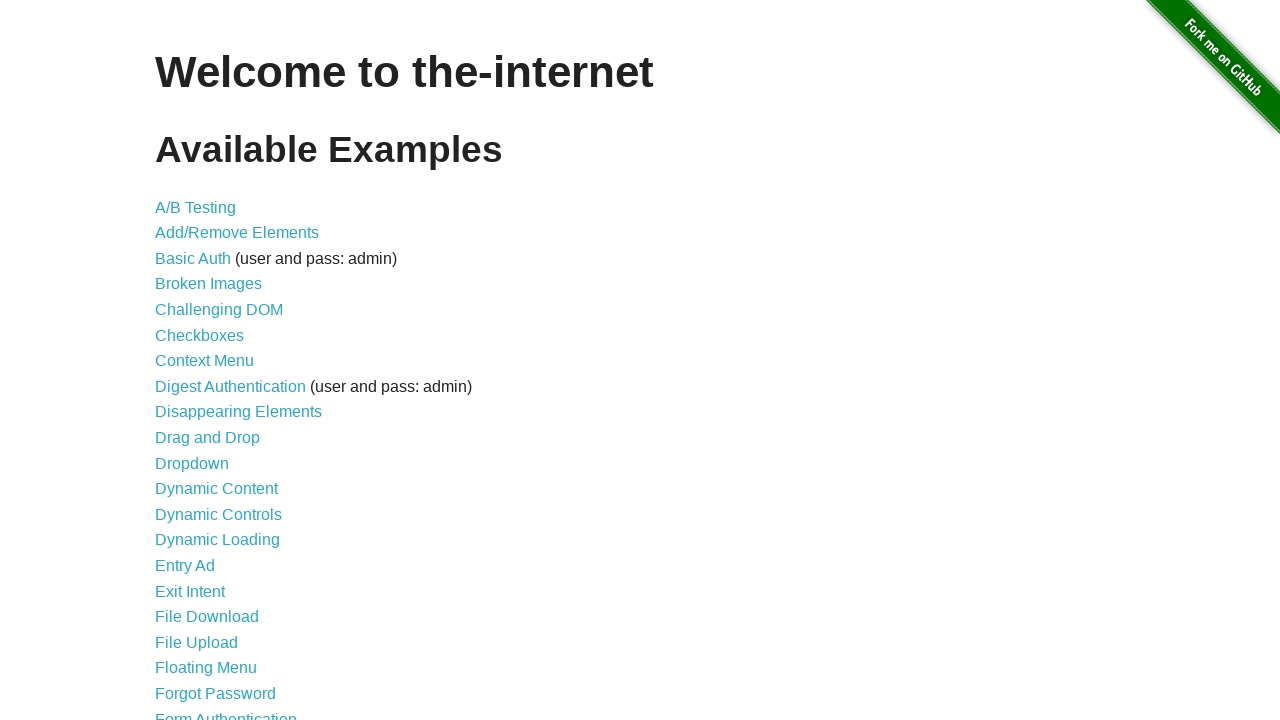

Confirmed jQuery Growl library loaded and ready
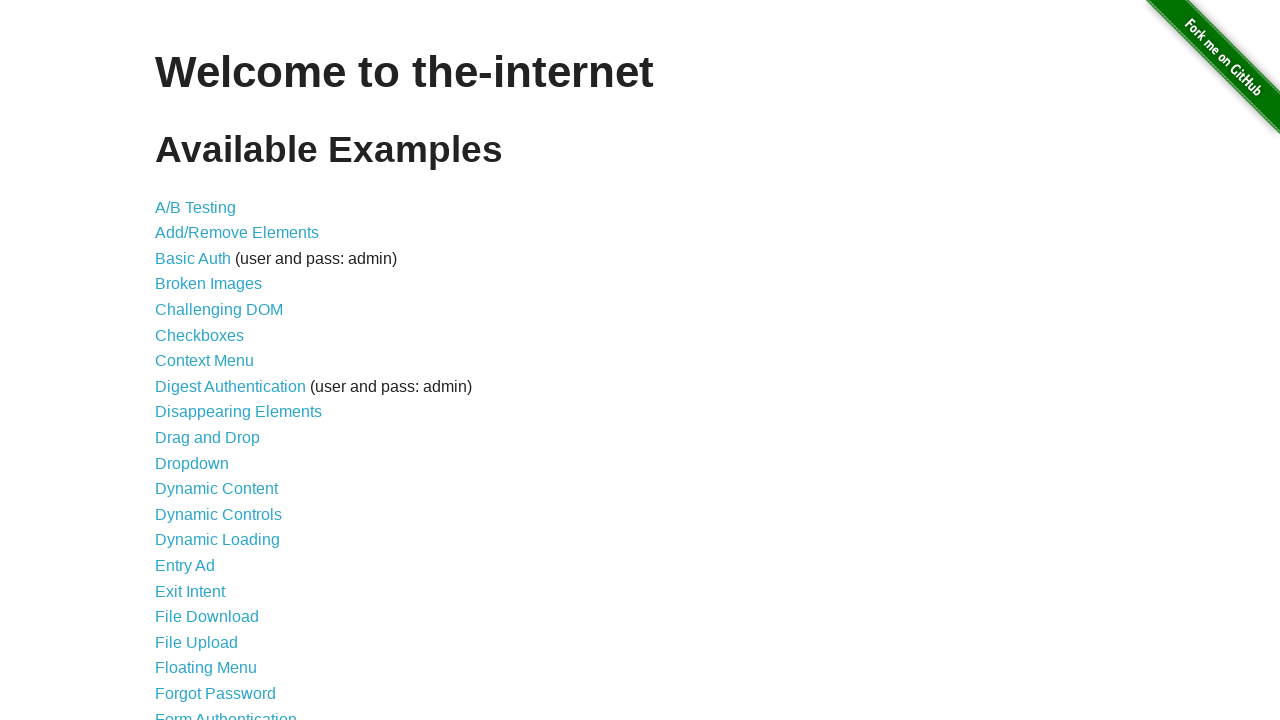

Displayed default growl notification with title 'GET' and message '/'
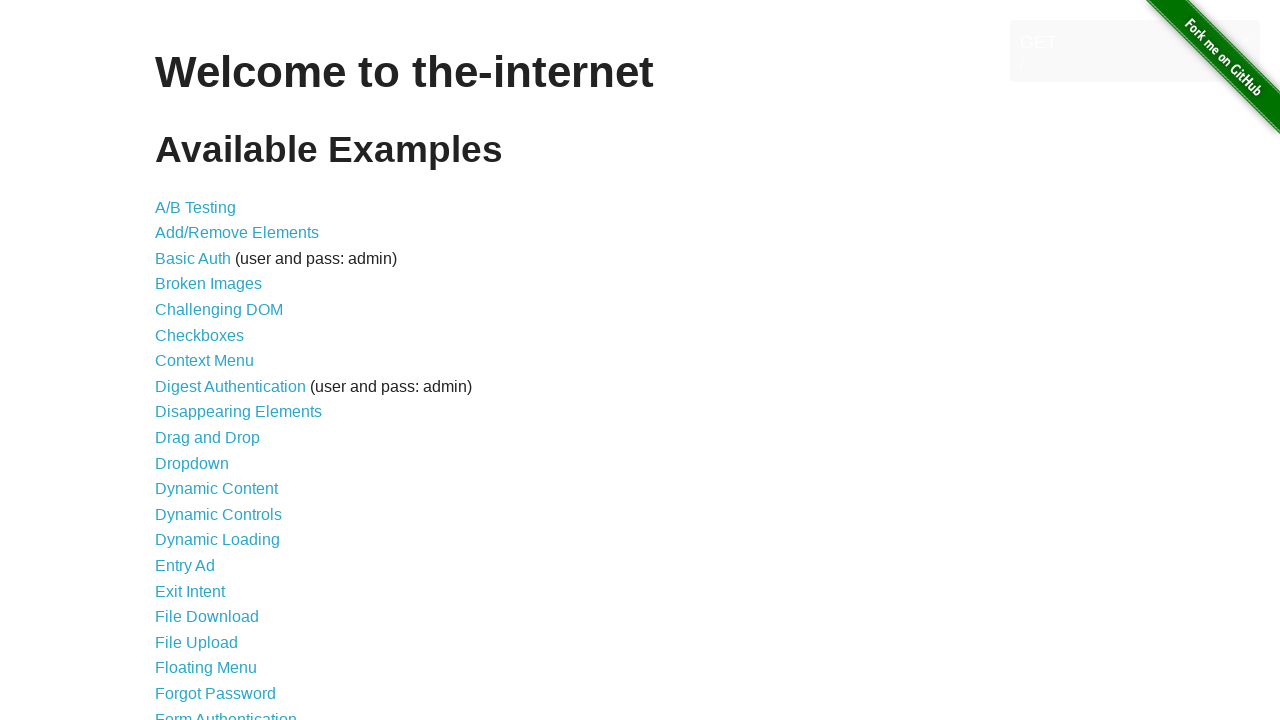

Displayed error growl notification
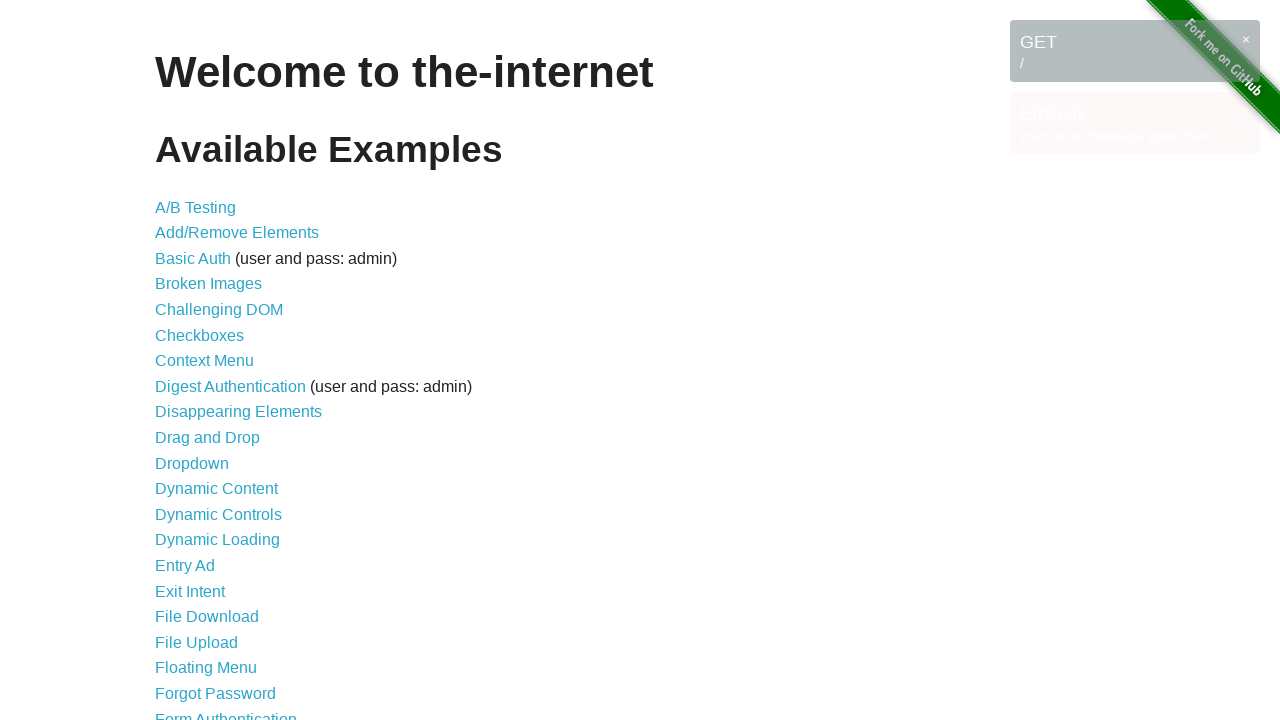

Displayed notice growl notification
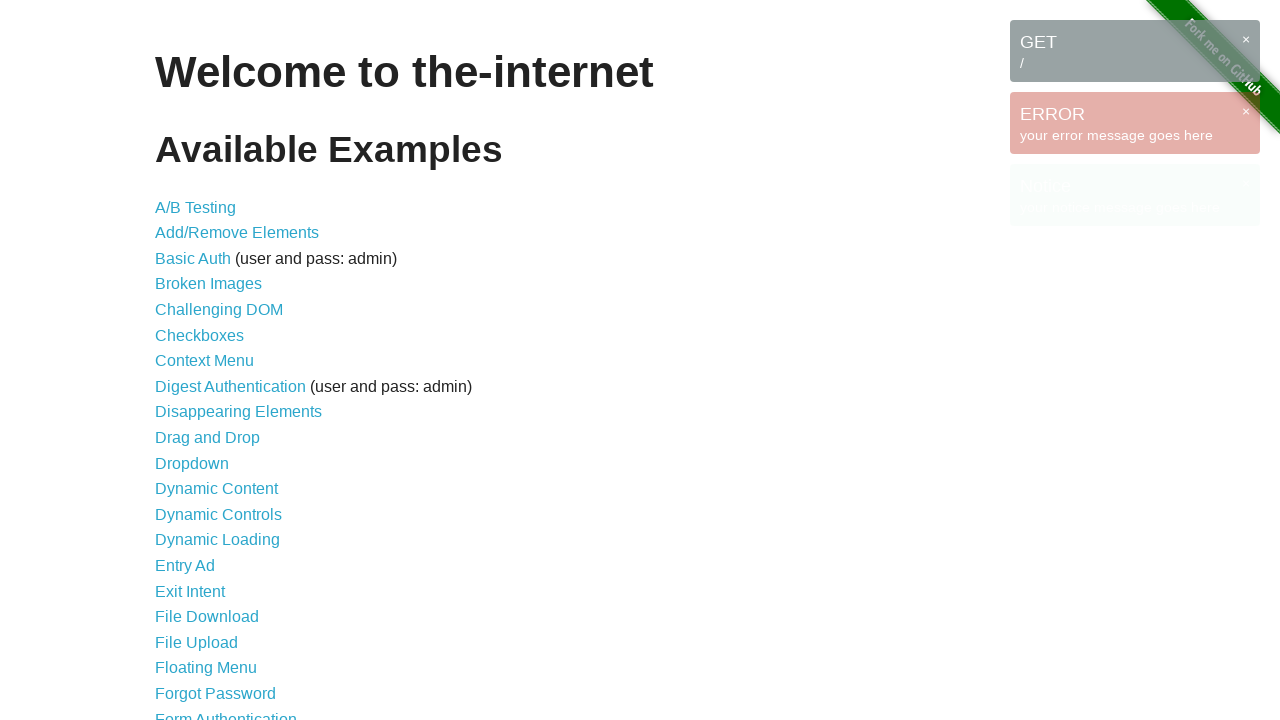

Displayed warning growl notification
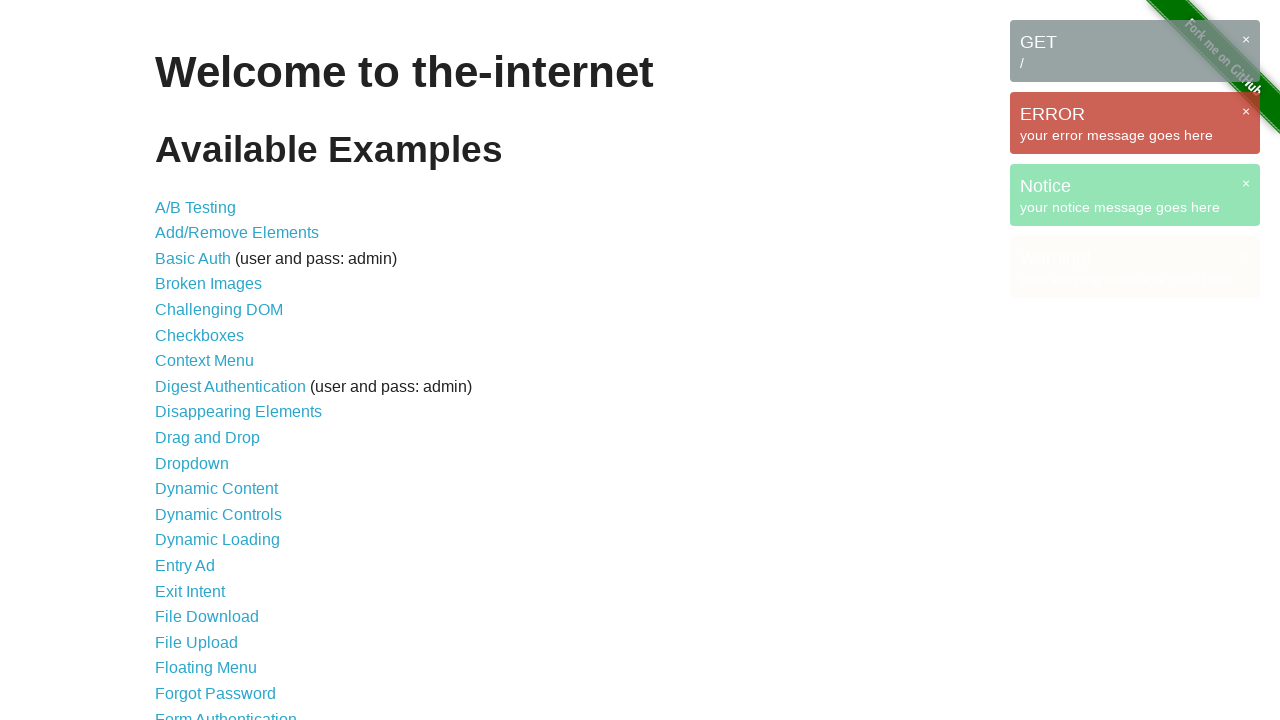

Waited 3 seconds to view all notifications
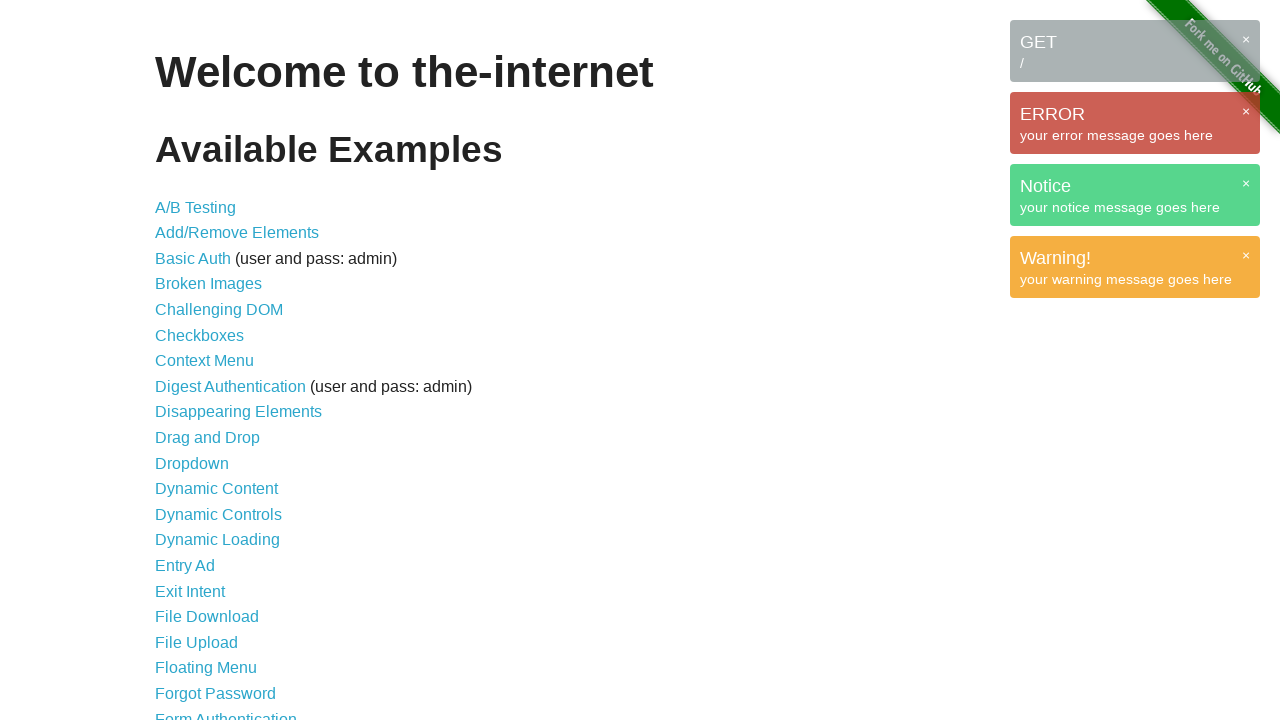

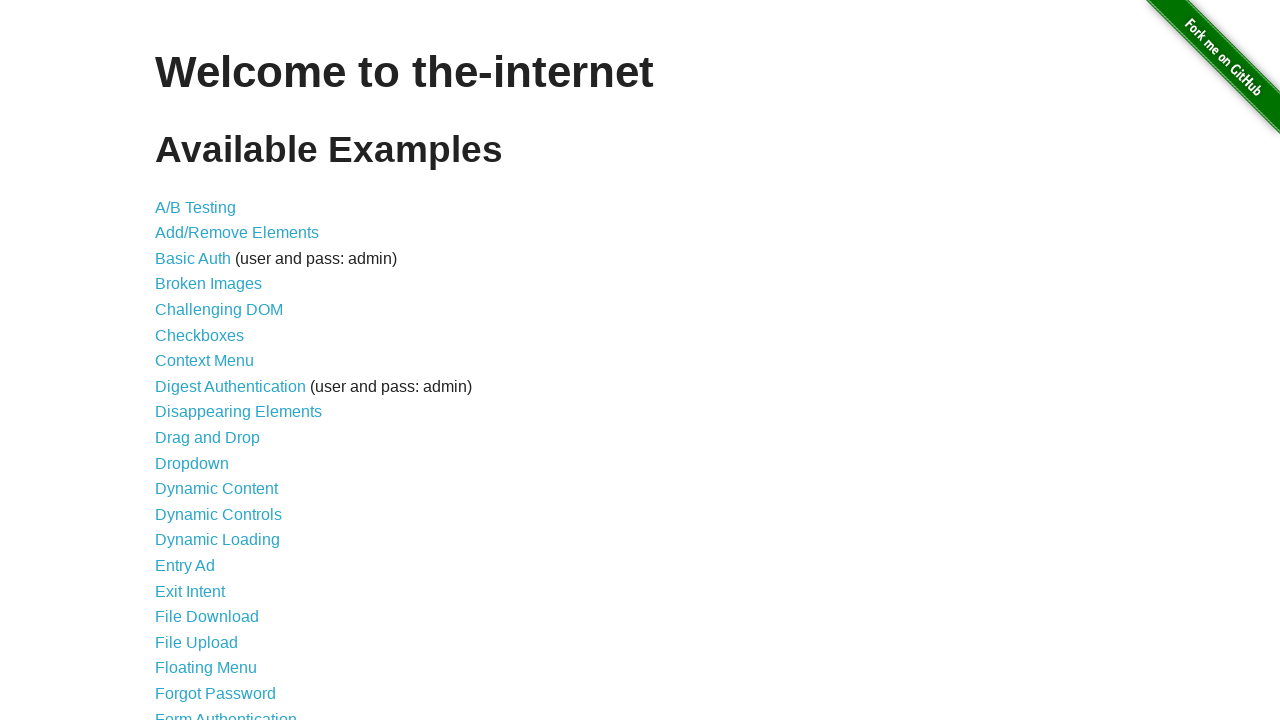